Tests product search and add-to-cart functionality on a grocery shopping practice site by searching for products containing "ca", verifying 4 results appear, and adding specific items to cart

Starting URL: https://rahulshettyacademy.com/seleniumPractise/#/

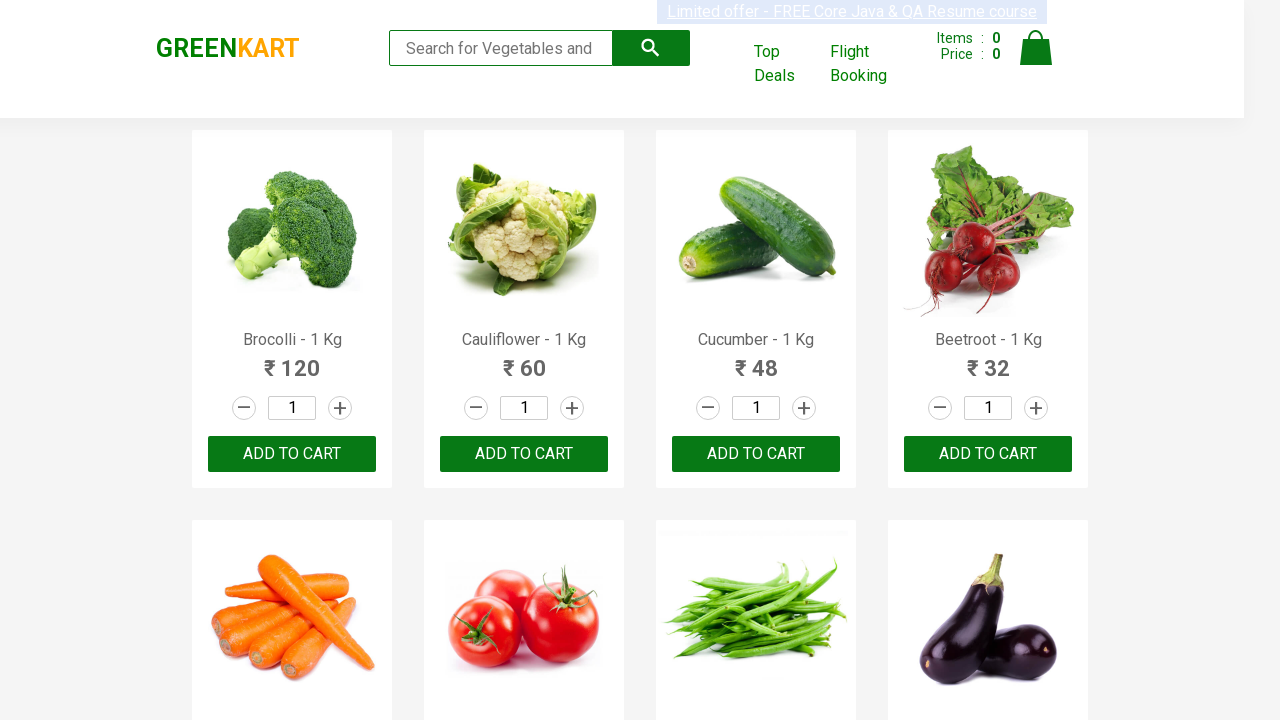

Typed 'ca' in search box on .search-keyword
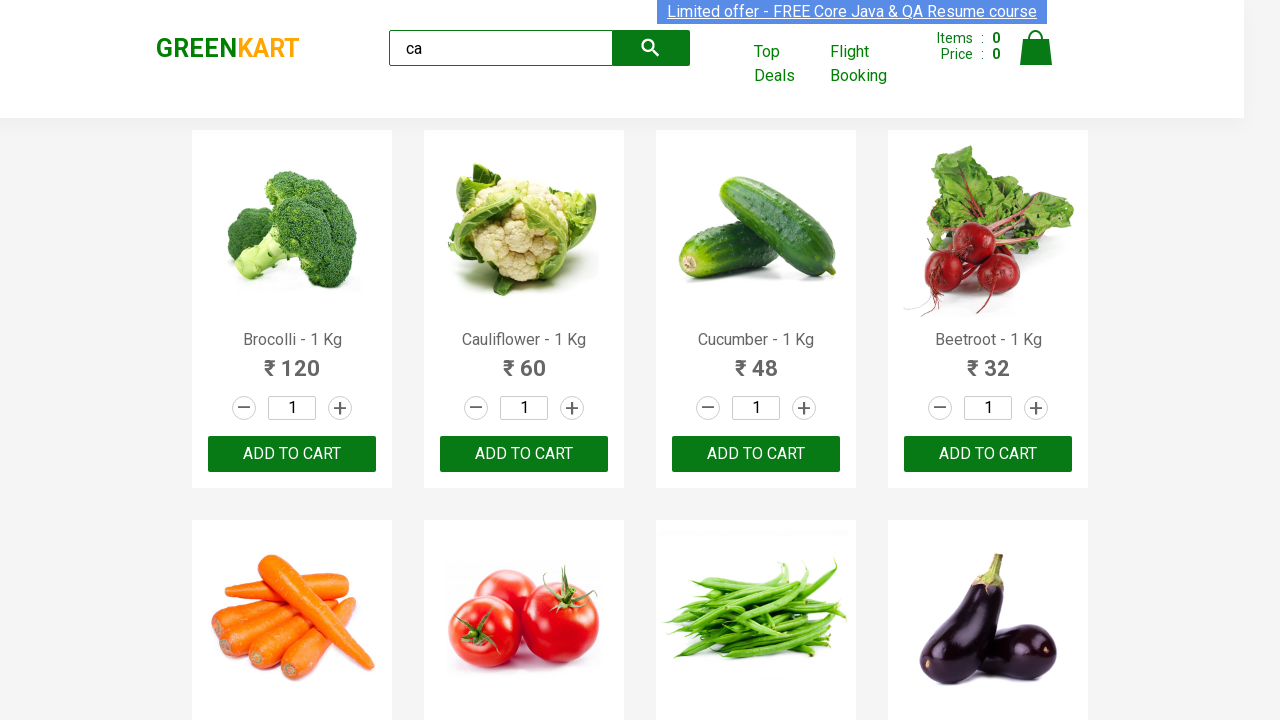

Waited 2 seconds for search results to load
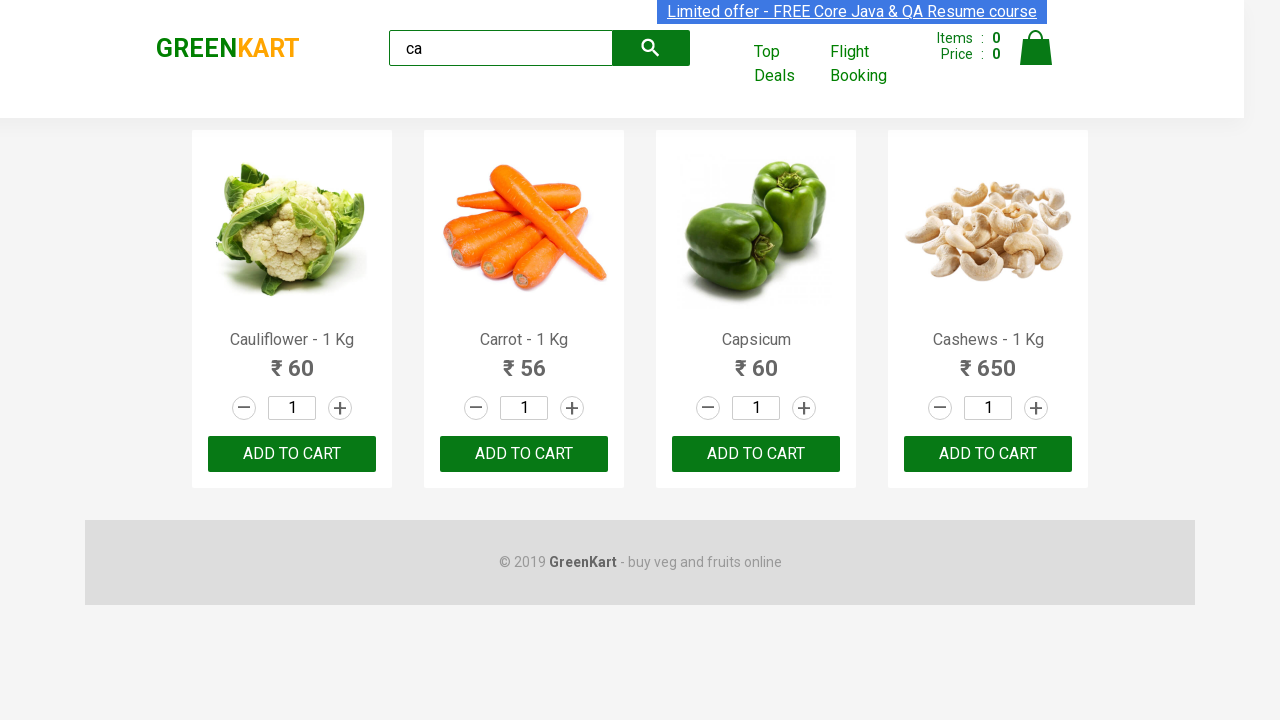

Verified 4 products are displayed in search results
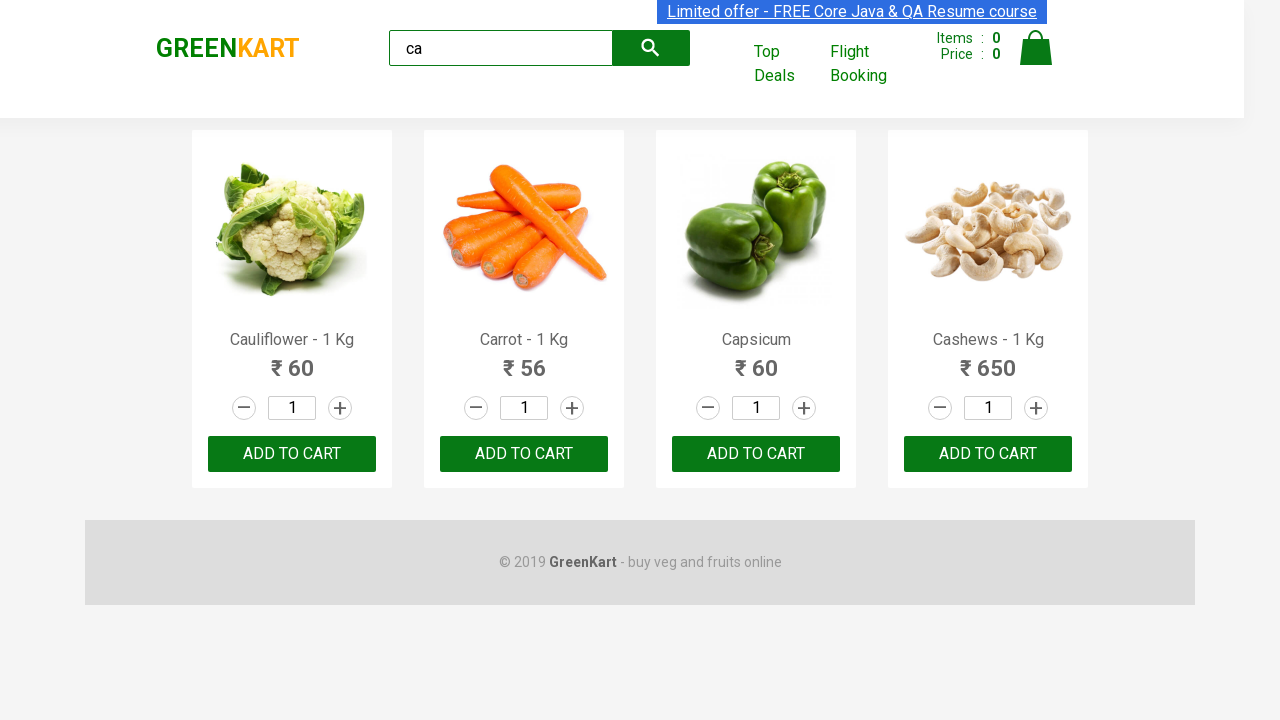

Clicked ADD TO CART button on third product at (756, 454) on .products .product >> nth=2 >> text=ADD TO CART
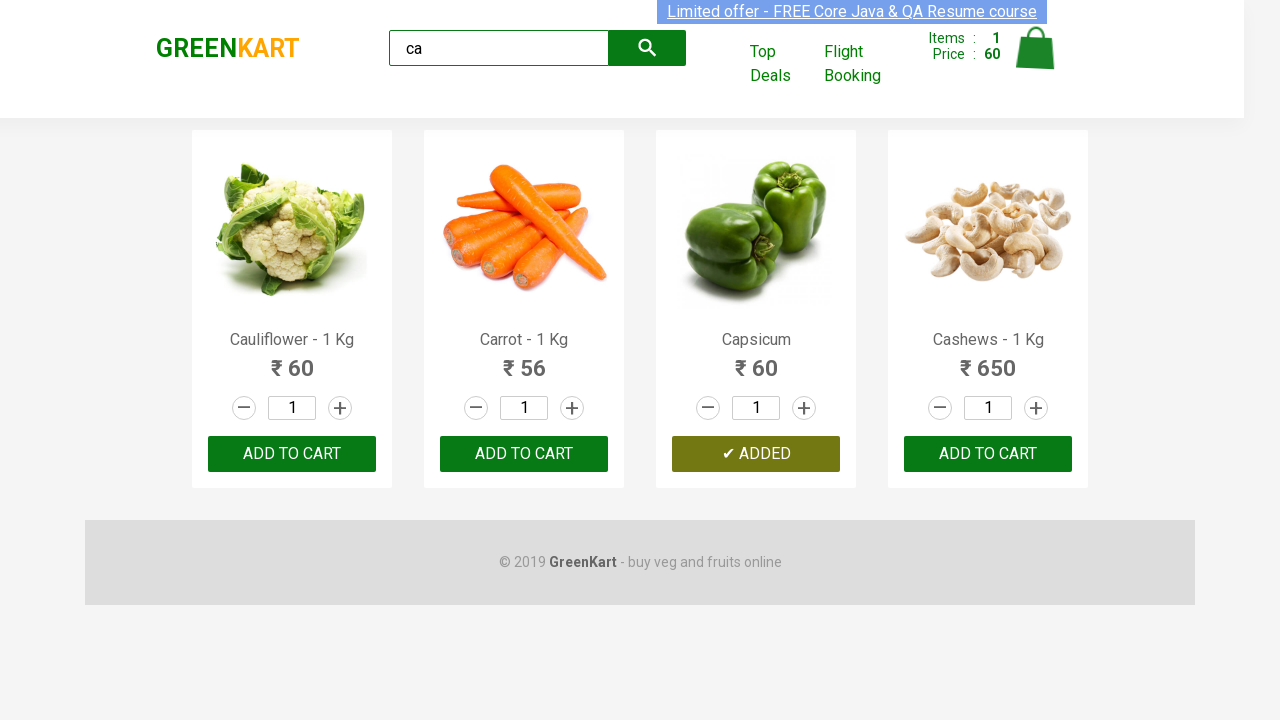

Found and clicked ADD TO CART button for Cashews product at index 3 at (988, 454) on .products .product >> nth=3 >> button
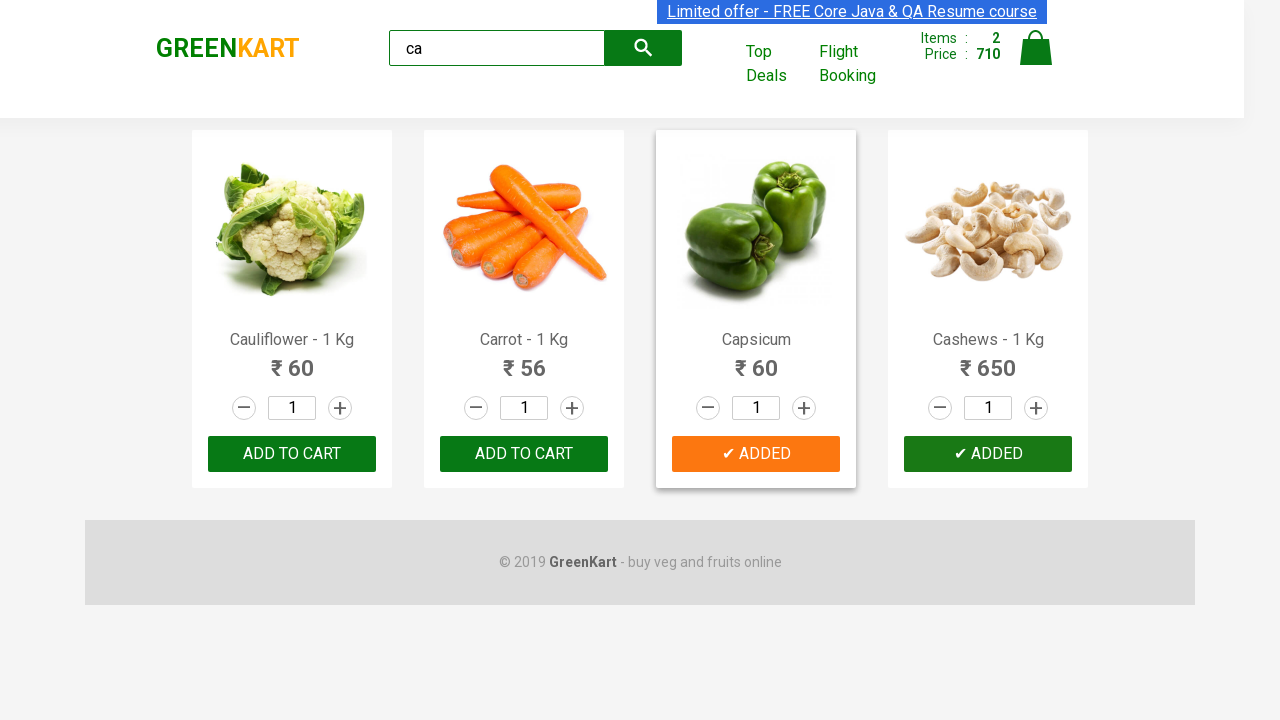

Retrieved brand text: GREENKART
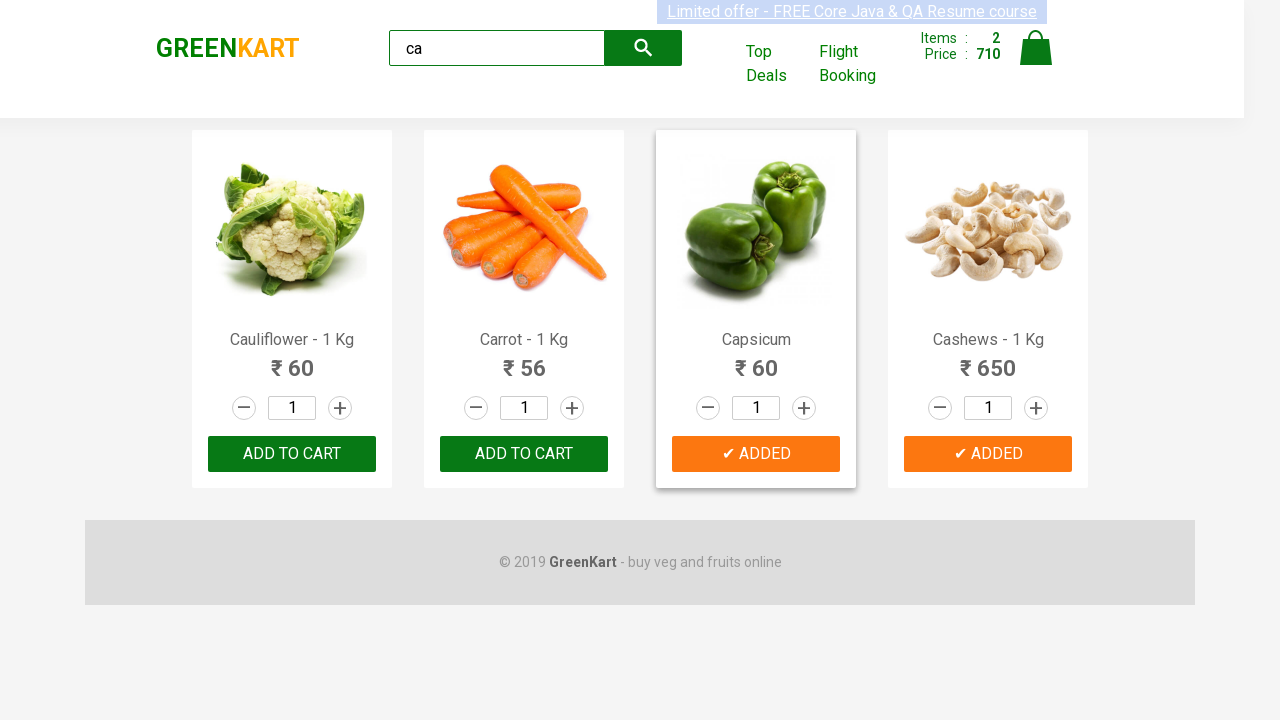

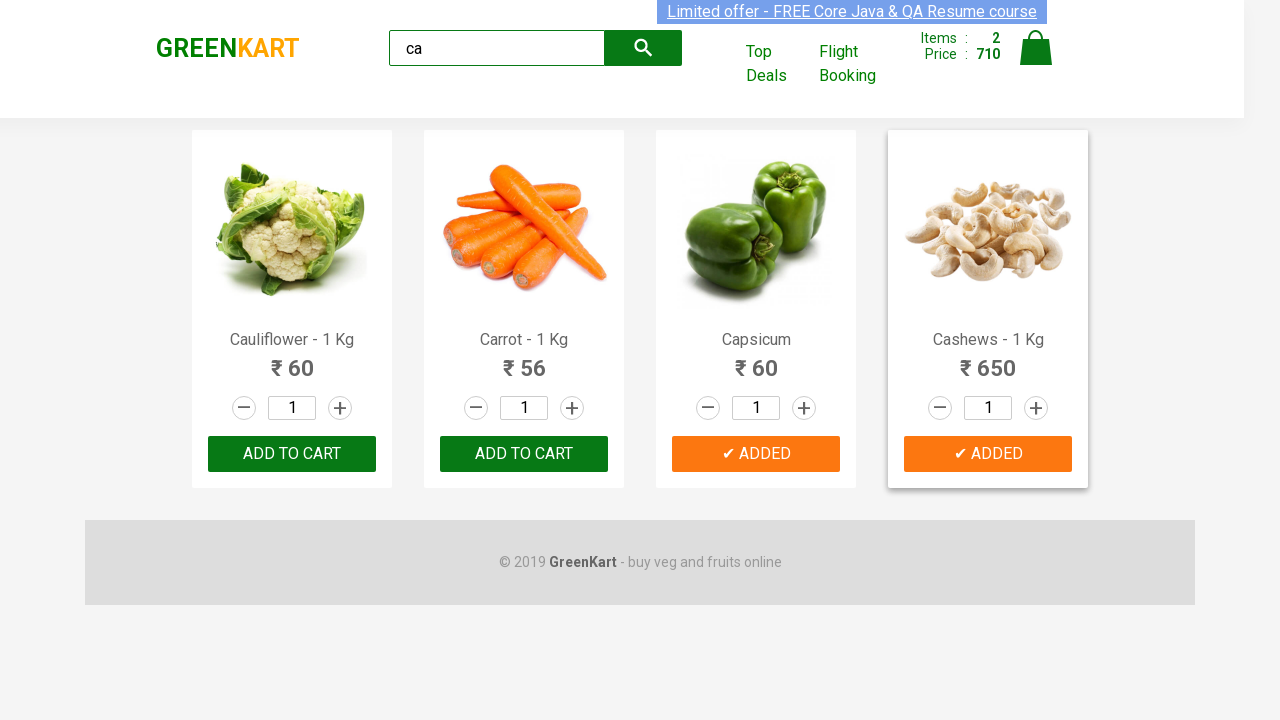